Tests a button click interaction and verifies the success message that appears

Starting URL: http://suninjuly.github.io/wait1.html

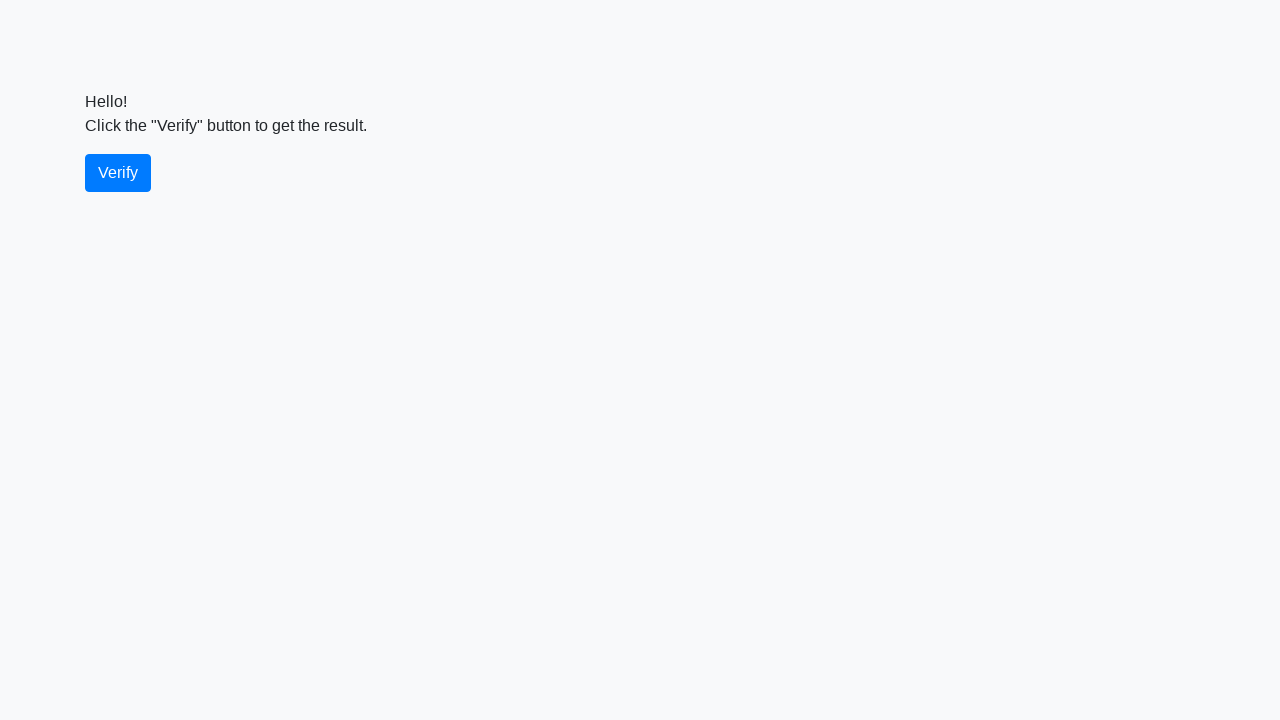

Clicked the verify button at (118, 173) on #verify
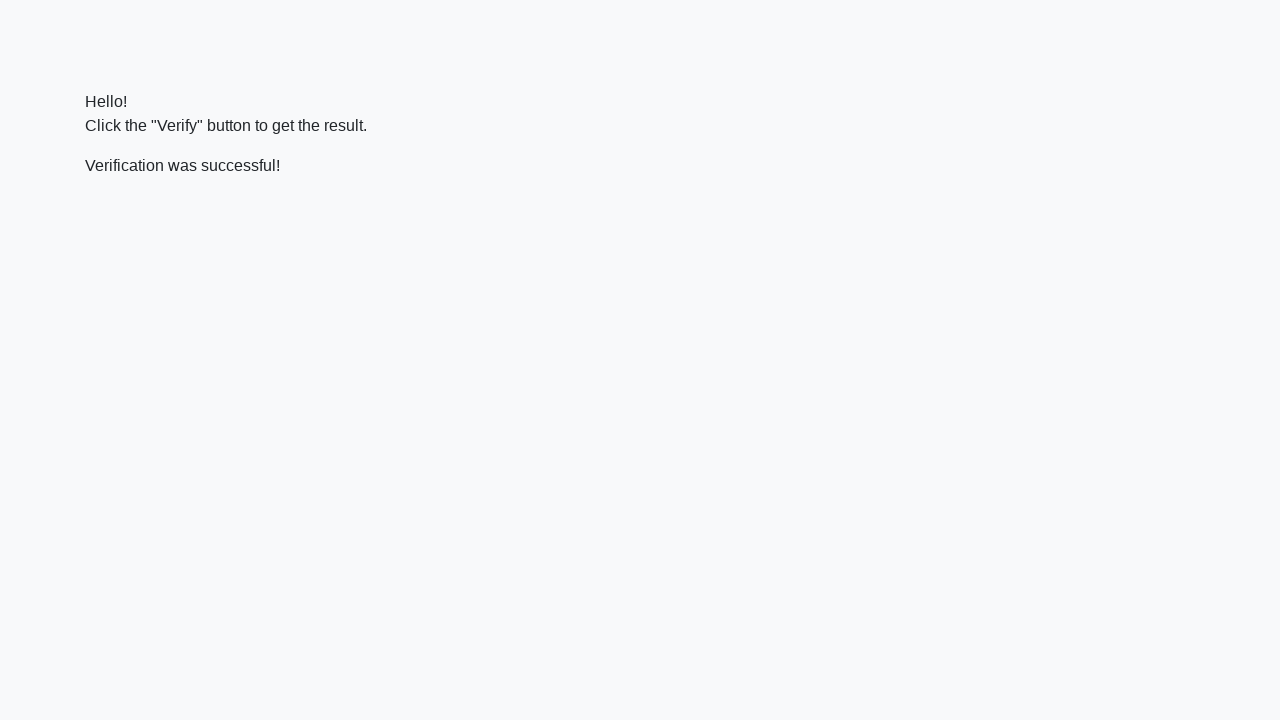

Success message appeared
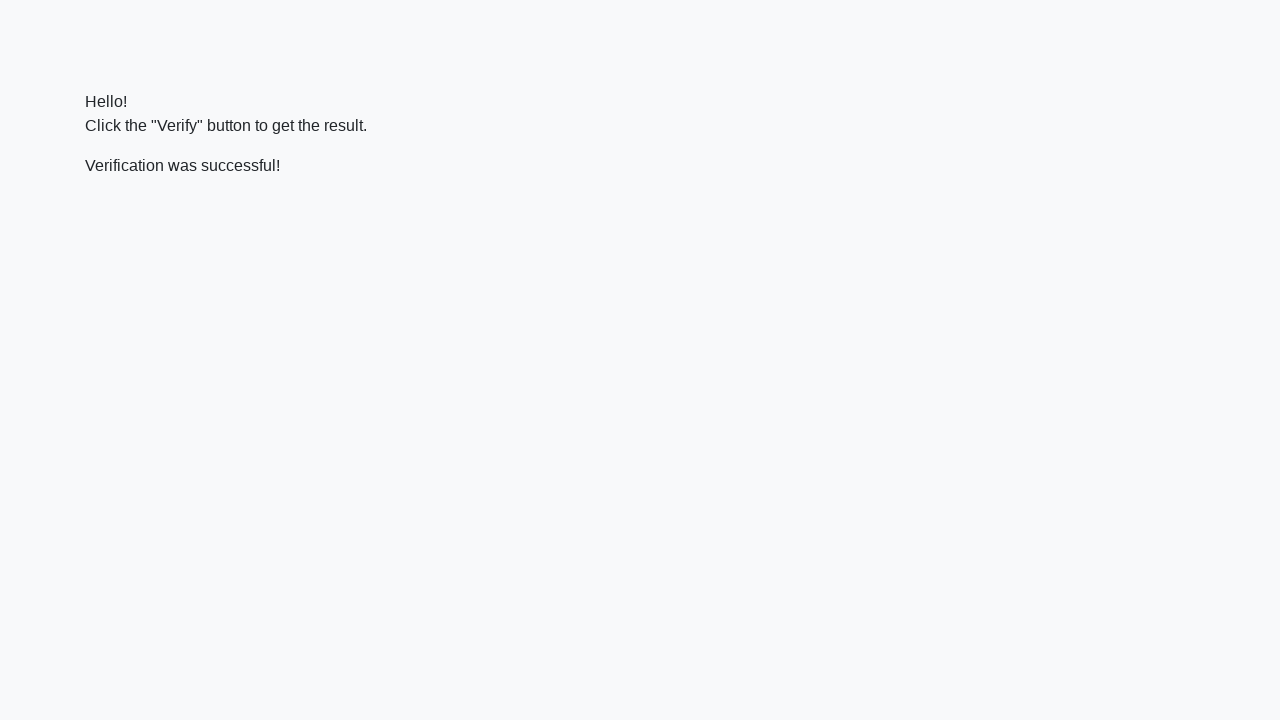

Verified success message contains 'successful'
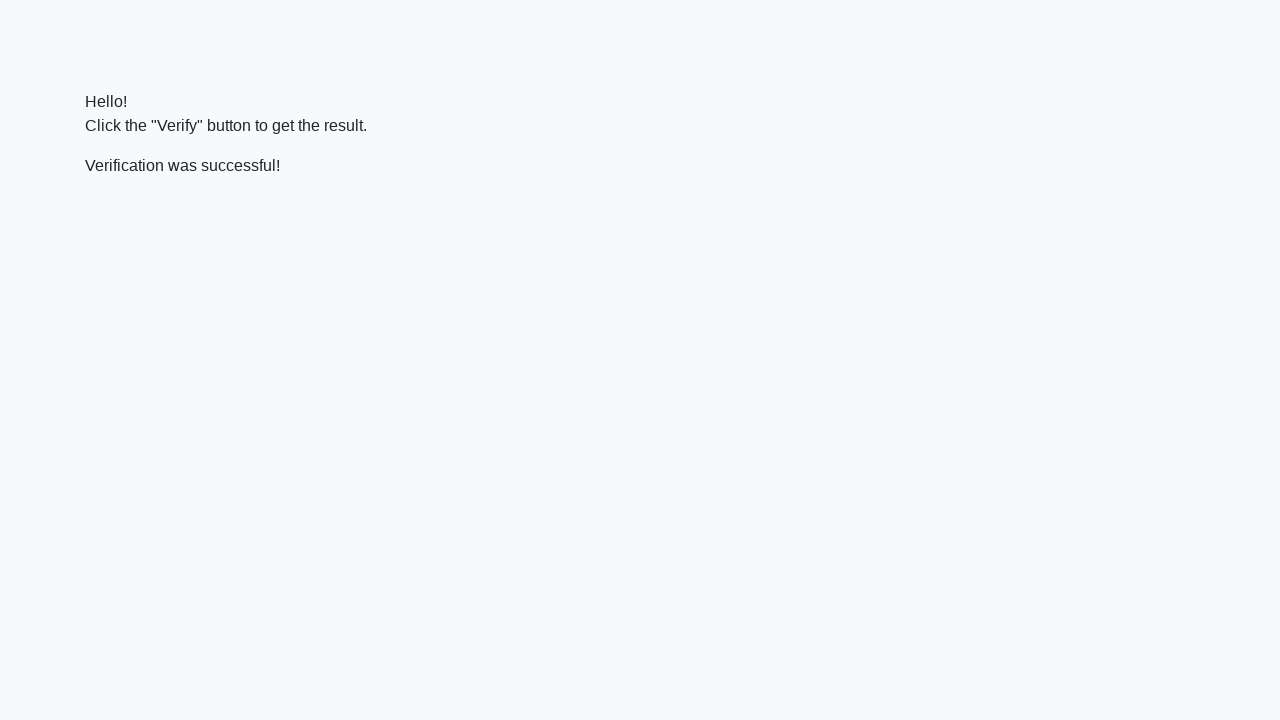

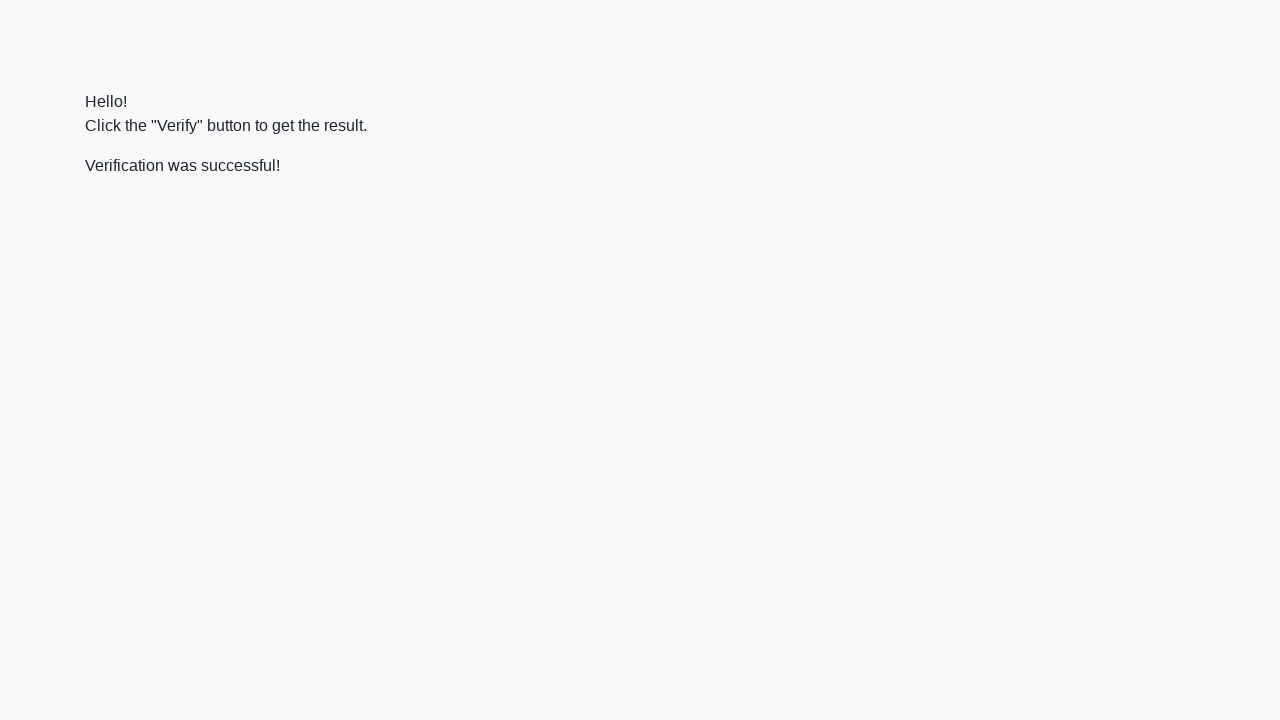